Tests that the Clear completed button displays correct text when items are completed

Starting URL: https://demo.playwright.dev/todomvc

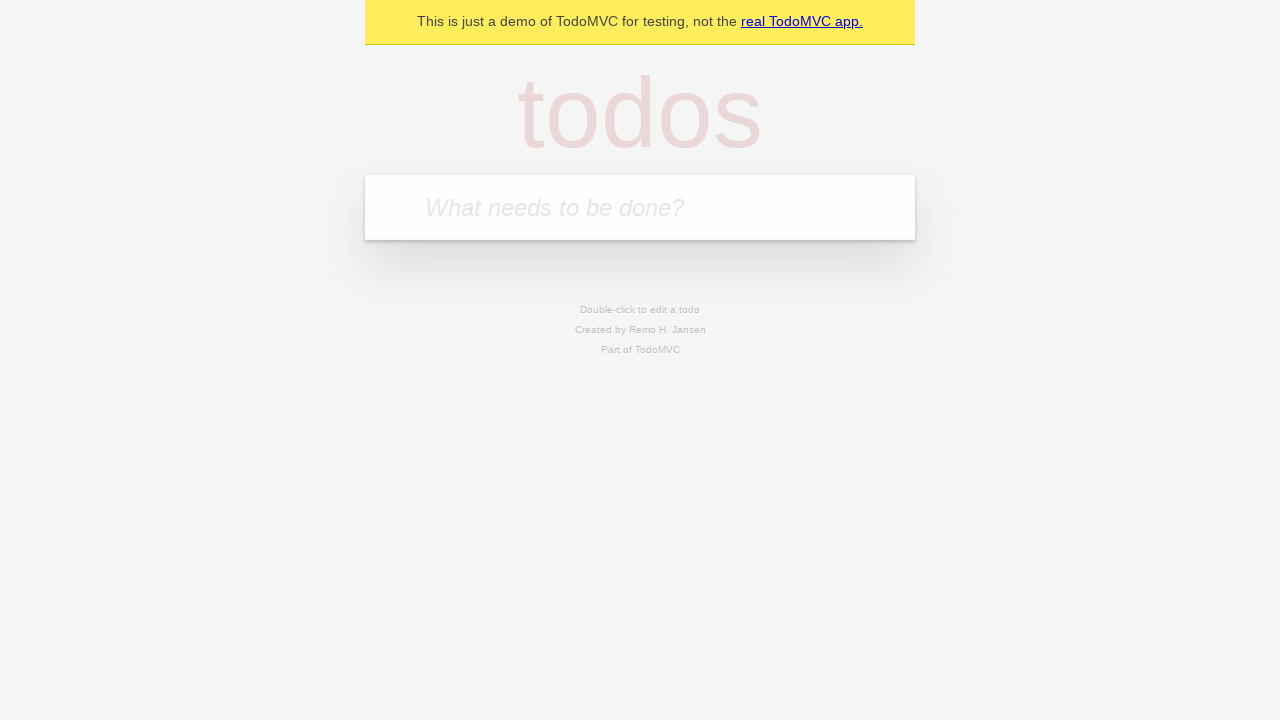

Filled todo input with 'buy some cheese' on internal:attr=[placeholder="What needs to be done?"i]
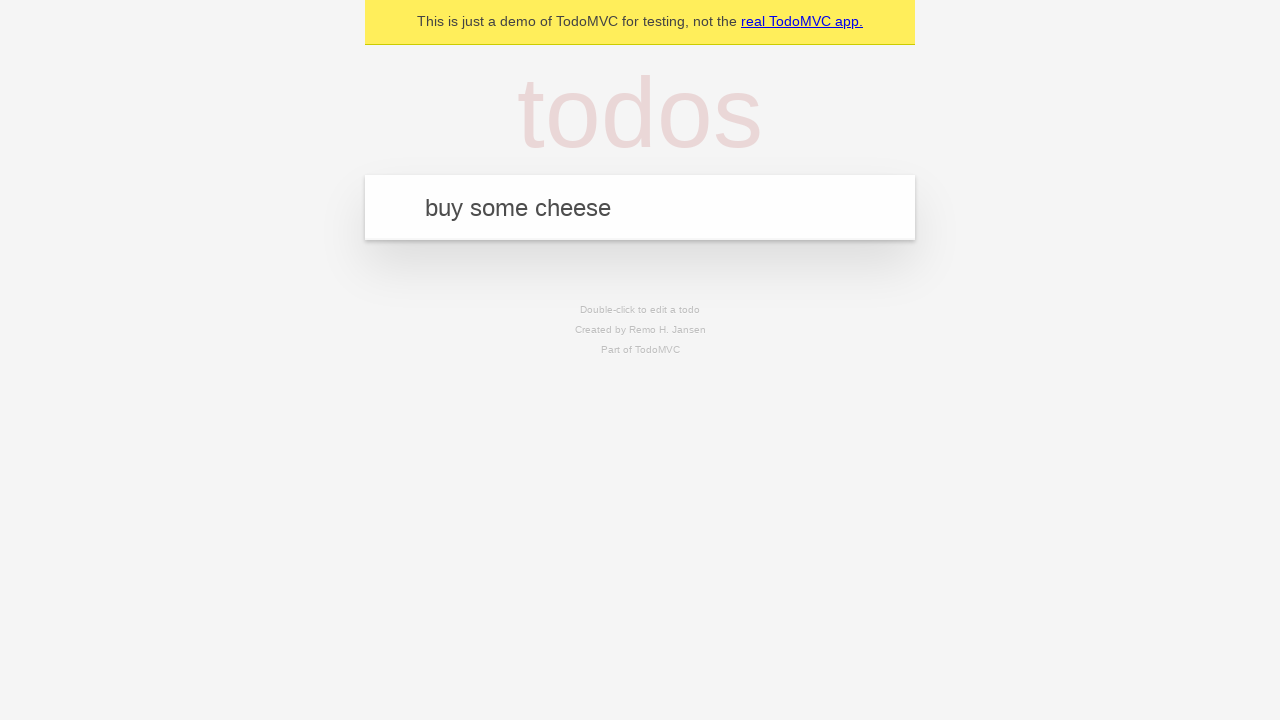

Pressed Enter to add first todo on internal:attr=[placeholder="What needs to be done?"i]
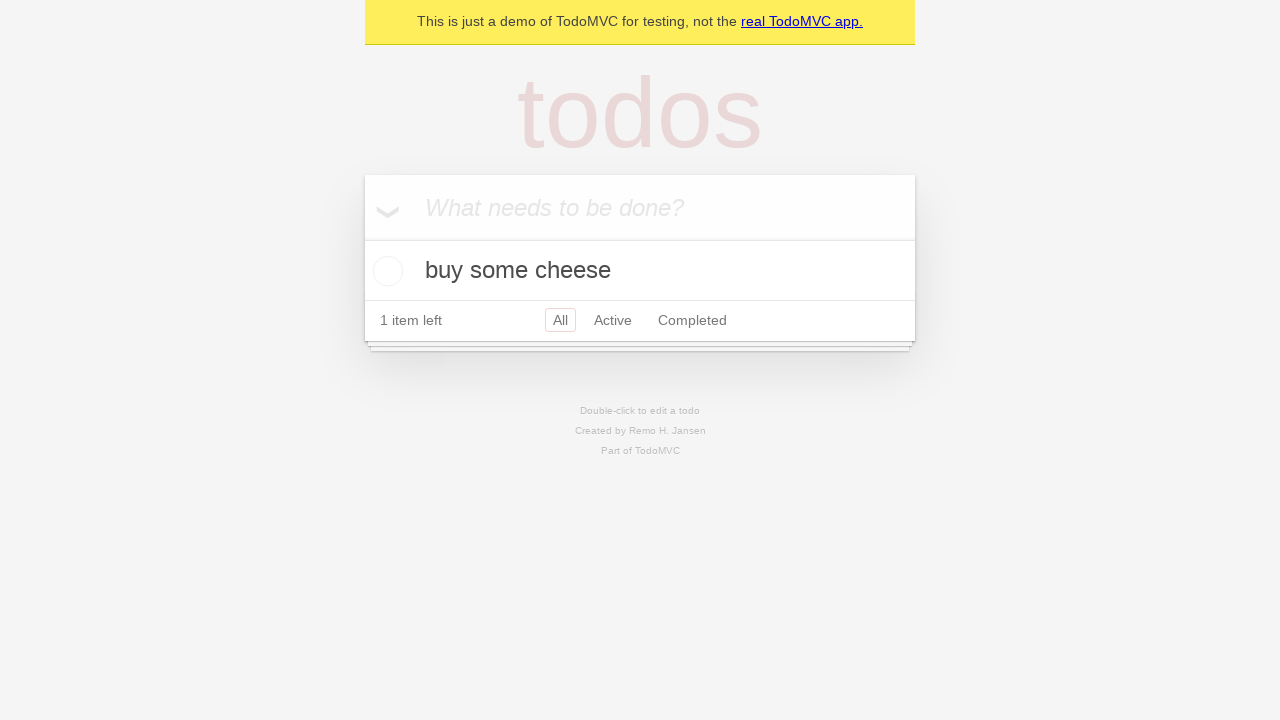

Filled todo input with 'feed the cat' on internal:attr=[placeholder="What needs to be done?"i]
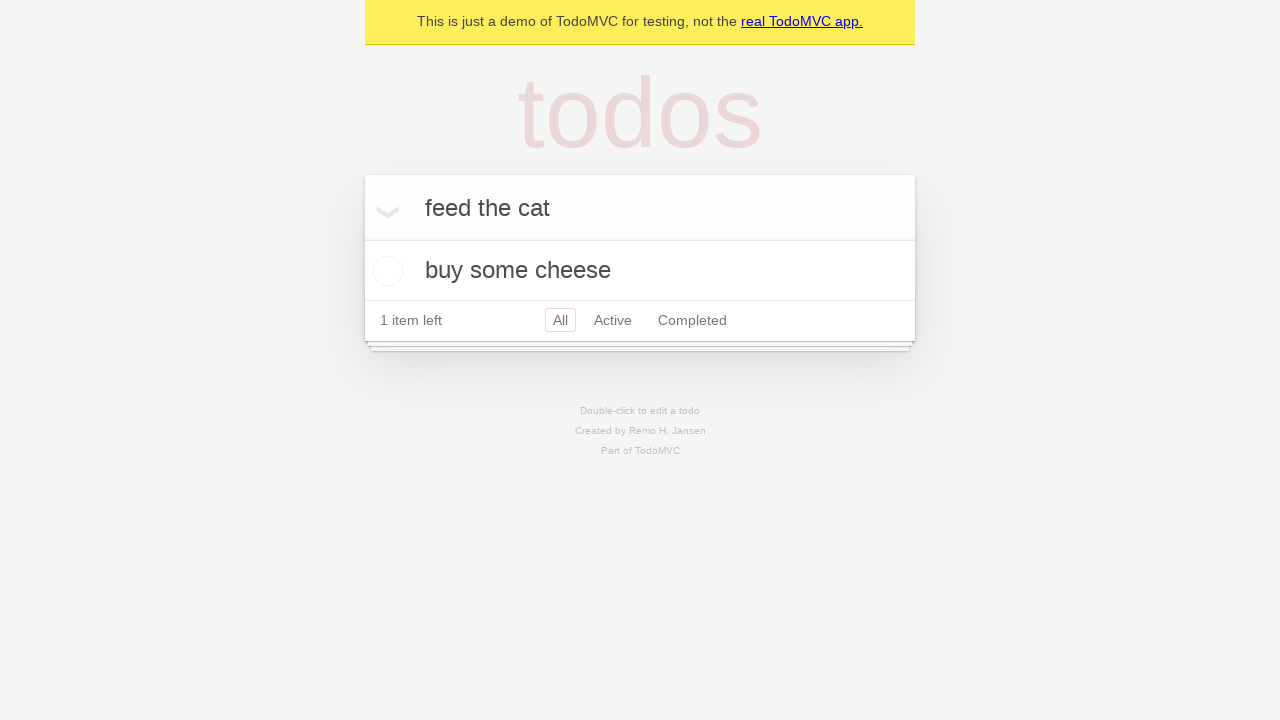

Pressed Enter to add second todo on internal:attr=[placeholder="What needs to be done?"i]
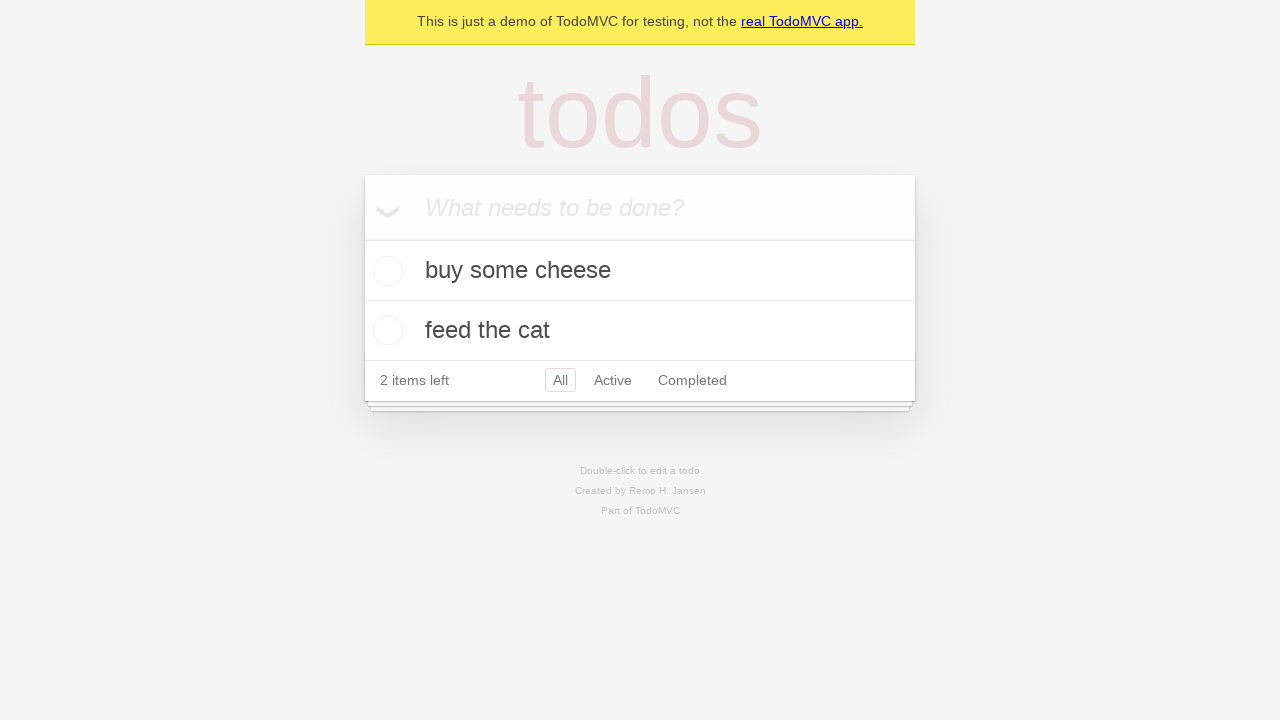

Filled todo input with 'book a doctors appointment' on internal:attr=[placeholder="What needs to be done?"i]
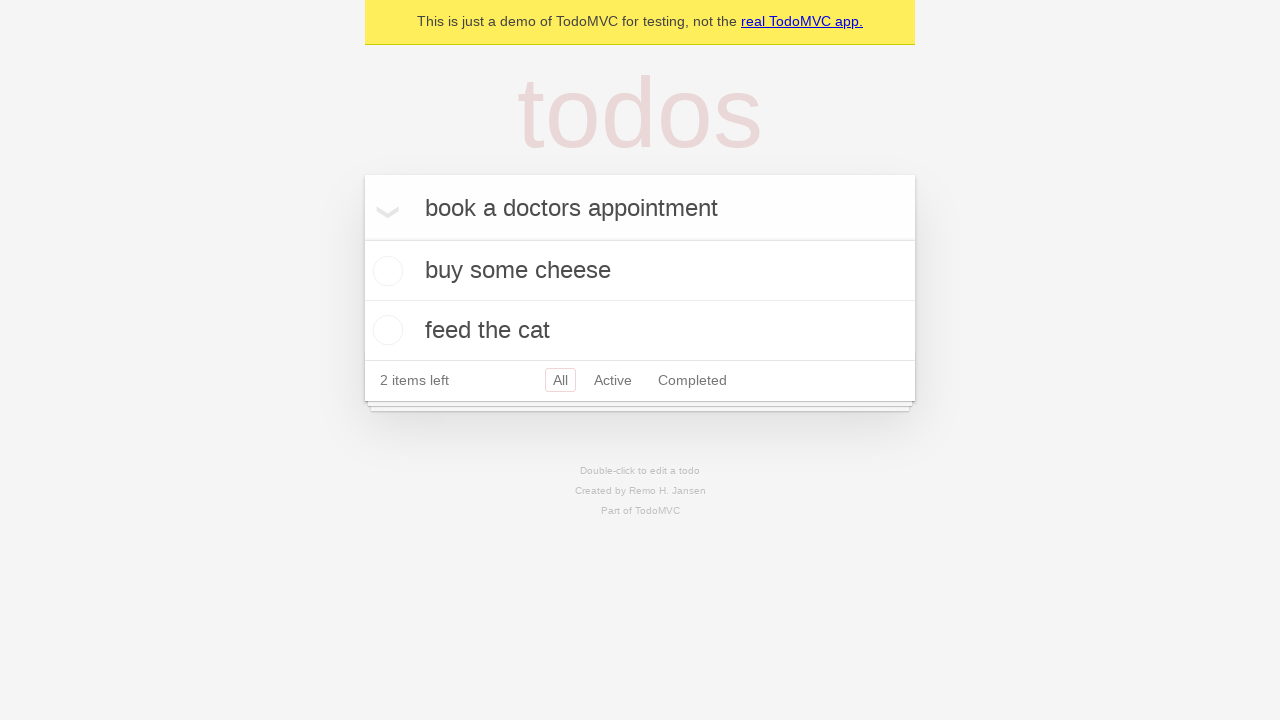

Pressed Enter to add third todo on internal:attr=[placeholder="What needs to be done?"i]
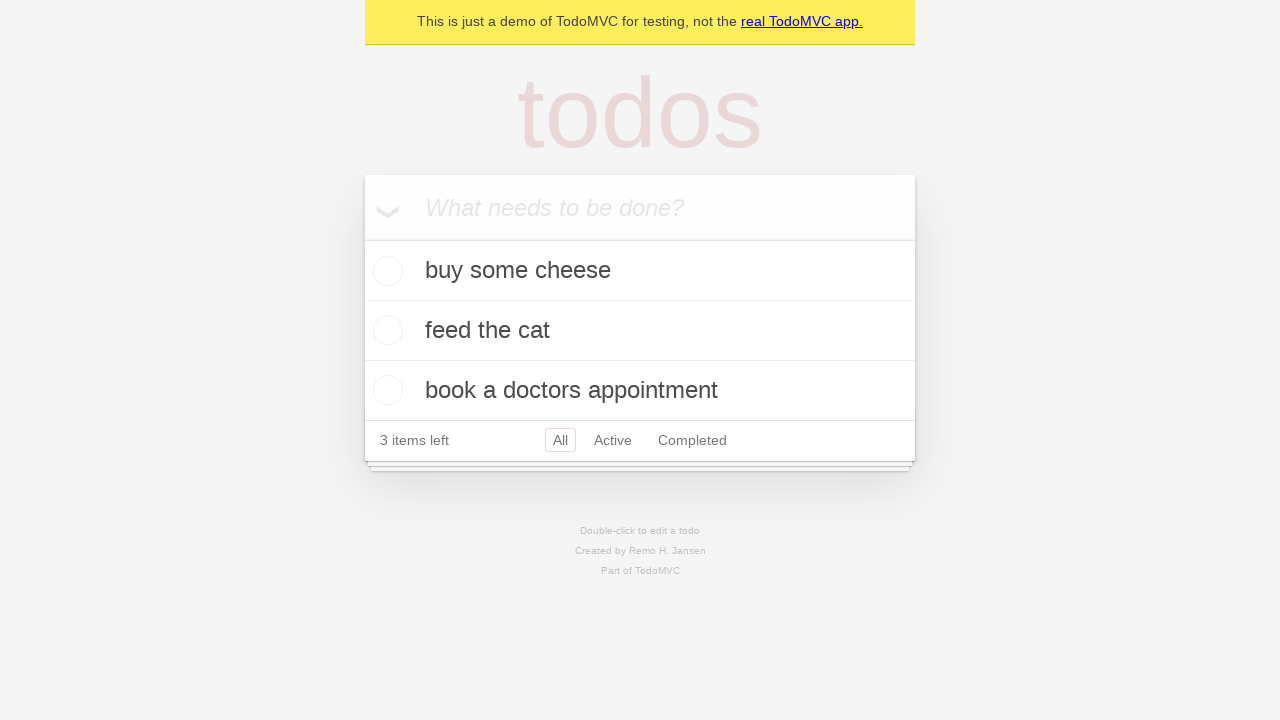

Checked the first todo item to mark as completed at (385, 271) on .todo-list li .toggle >> nth=0
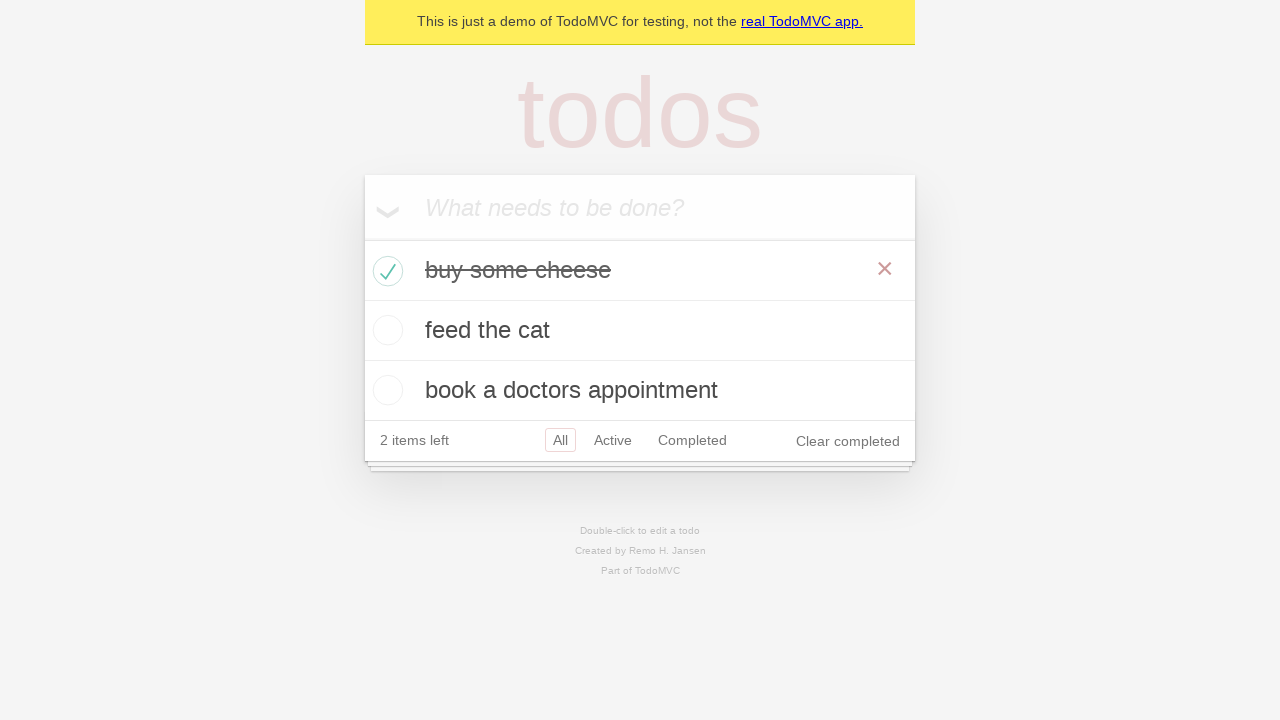

Clear completed button appeared after marking todo as complete
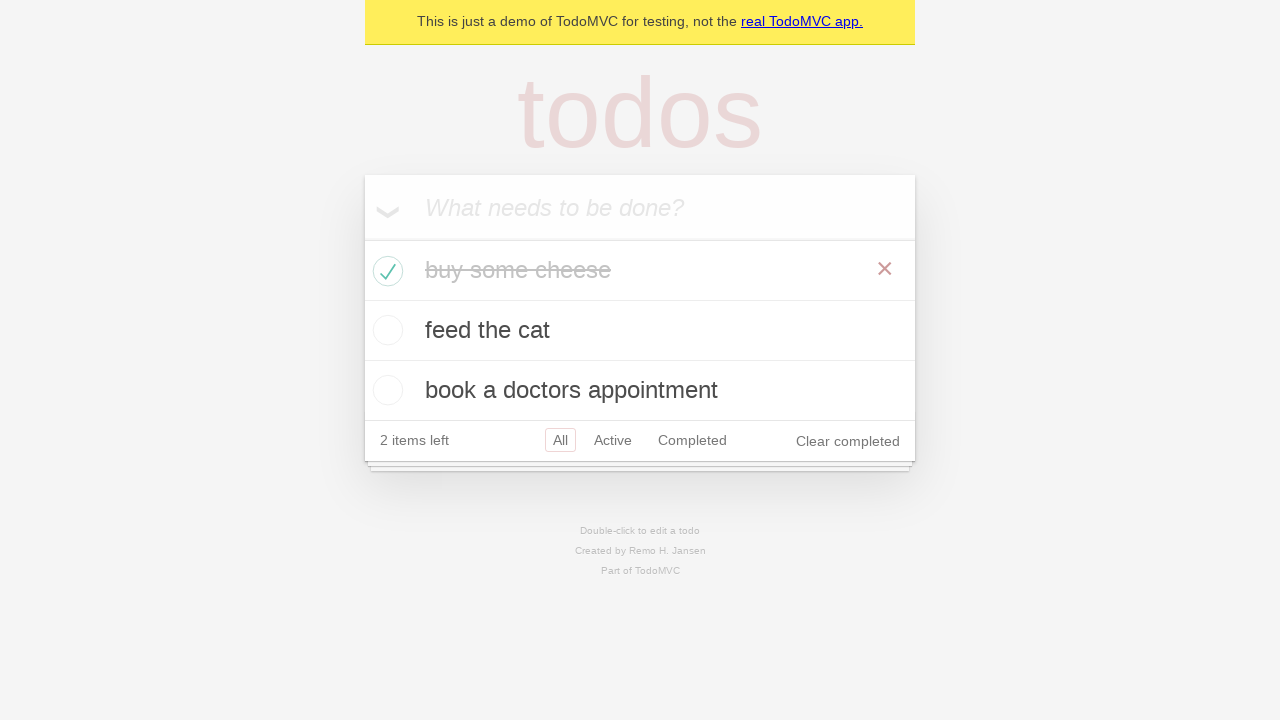

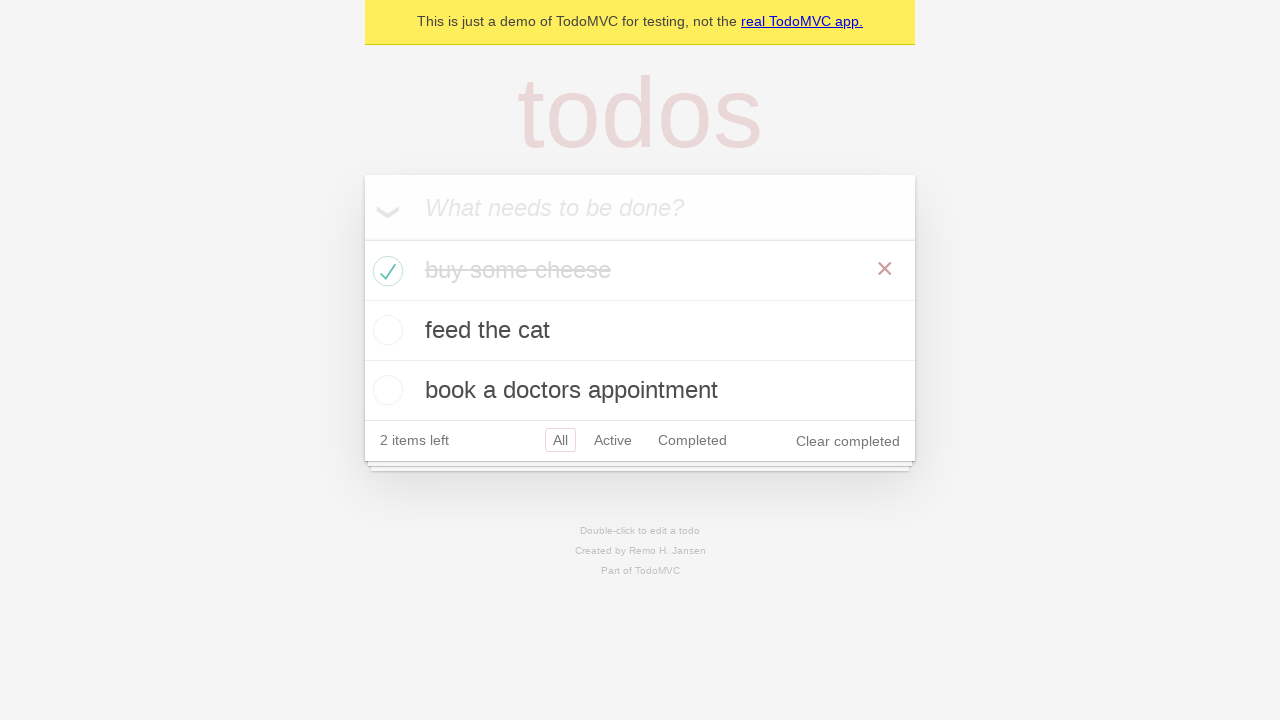